Tests dropdown selection functionality by selecting different options from a dropdown menu

Starting URL: https://codenboxautomationlab.com/practice/

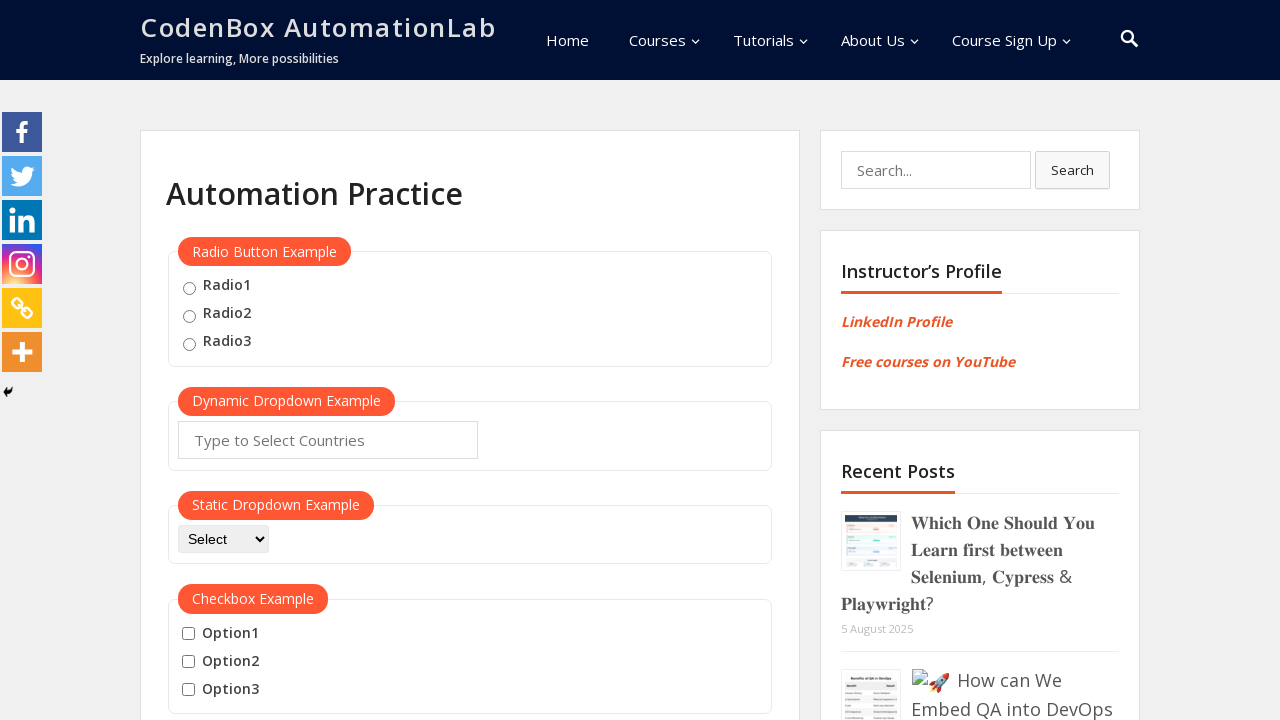

Selected 'Selenium' from dropdown menu on #dropdown-class-example
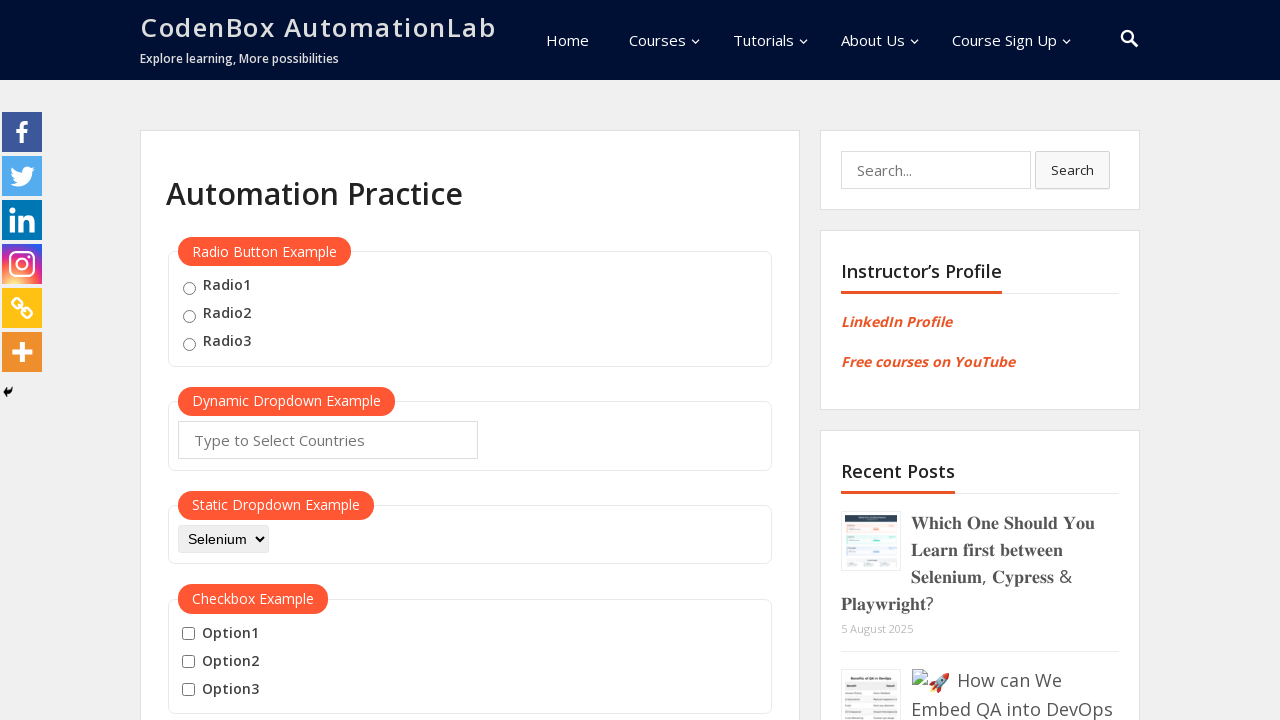

Selected 'Appium' from dropdown menu on #dropdown-class-example
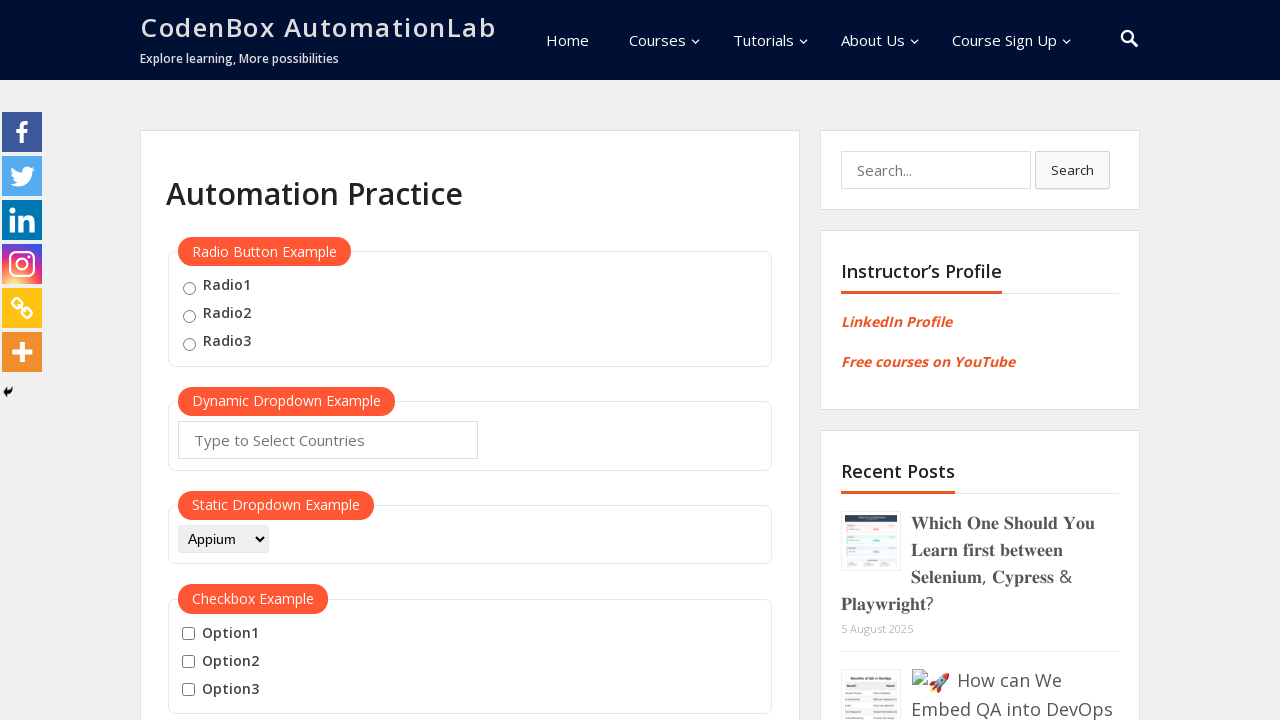

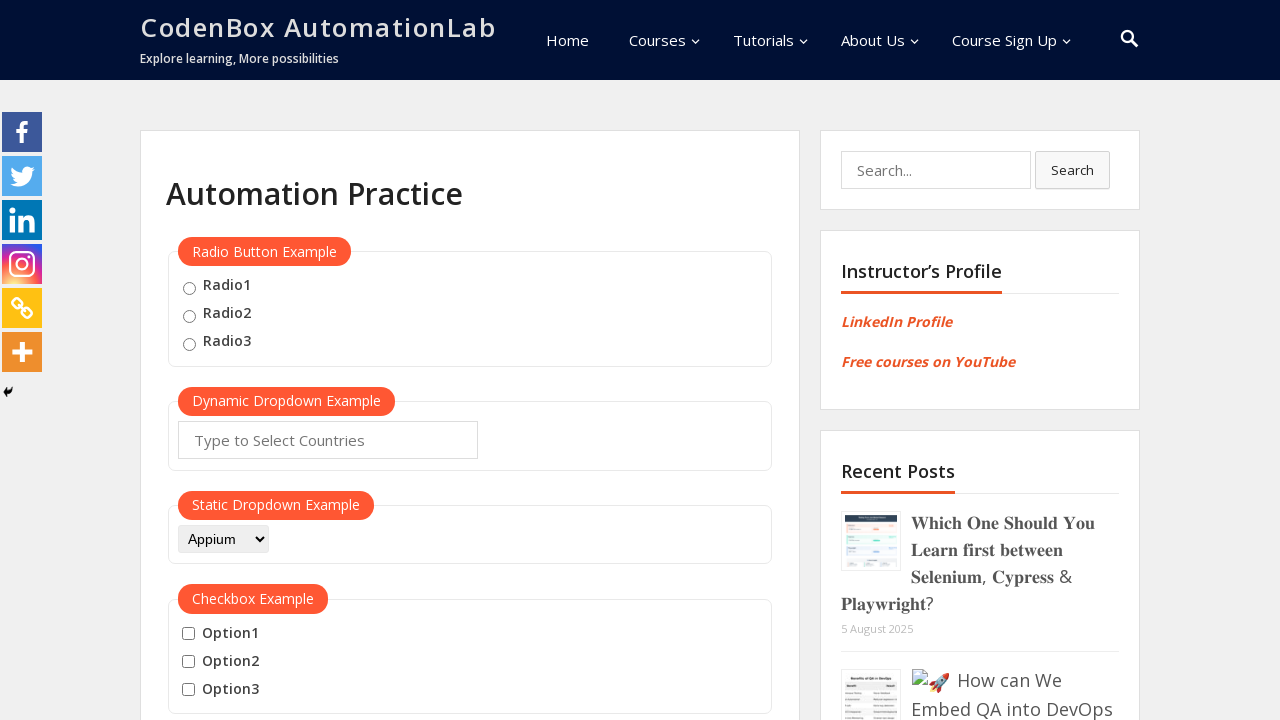